Tests drag and drop functionality on jQuery UI demo page by dragging an element and dropping it onto a target area

Starting URL: https://jqueryui.com/droppable/

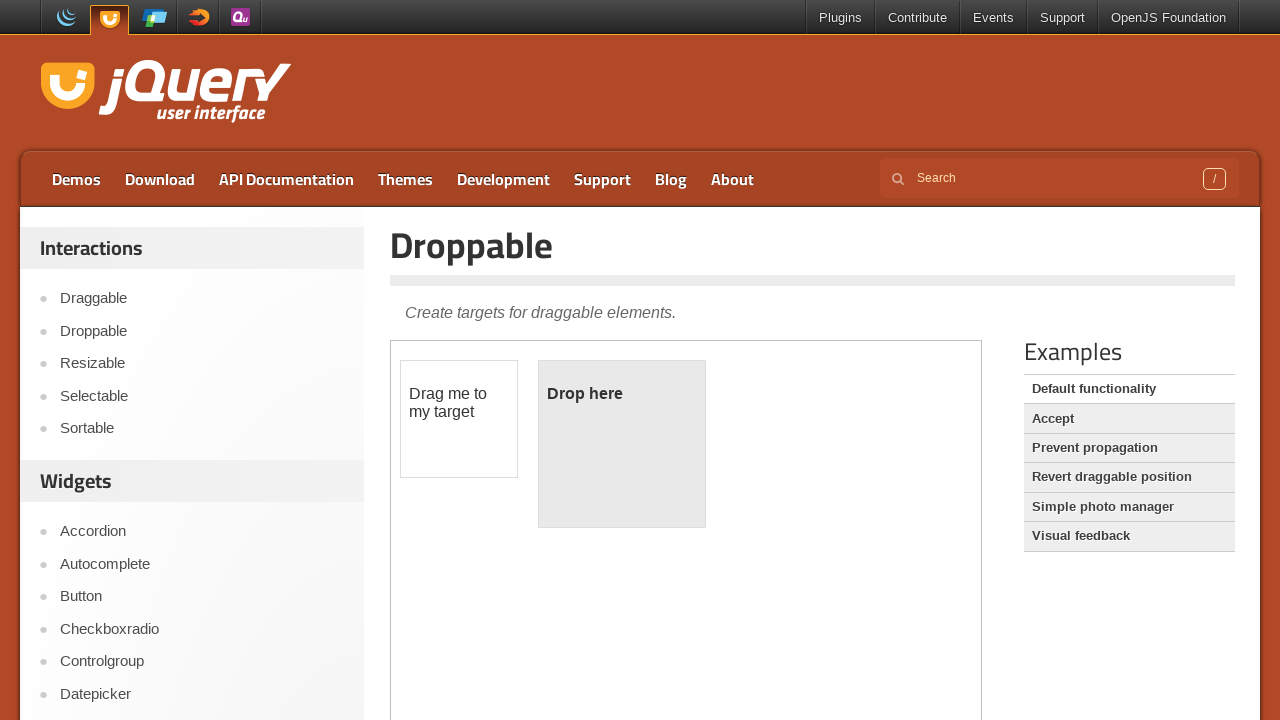

Navigated to jQuery UI droppable demo page
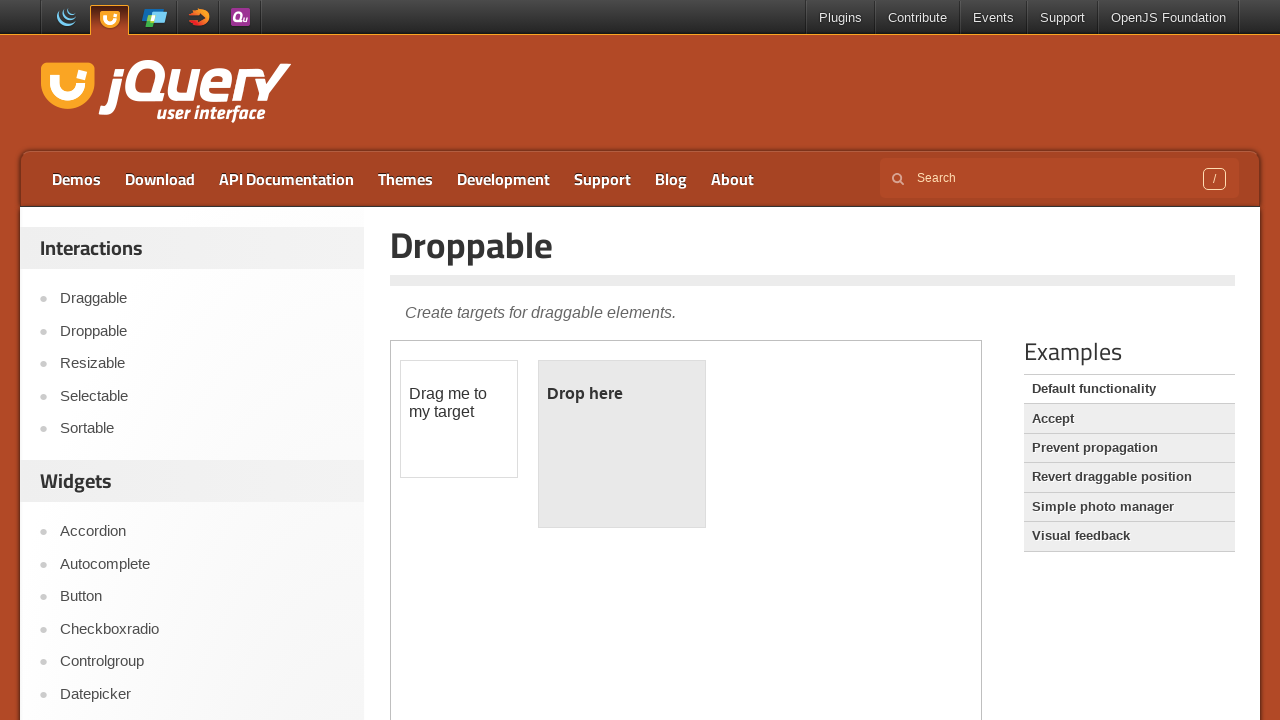

Located and switched to demo iframe
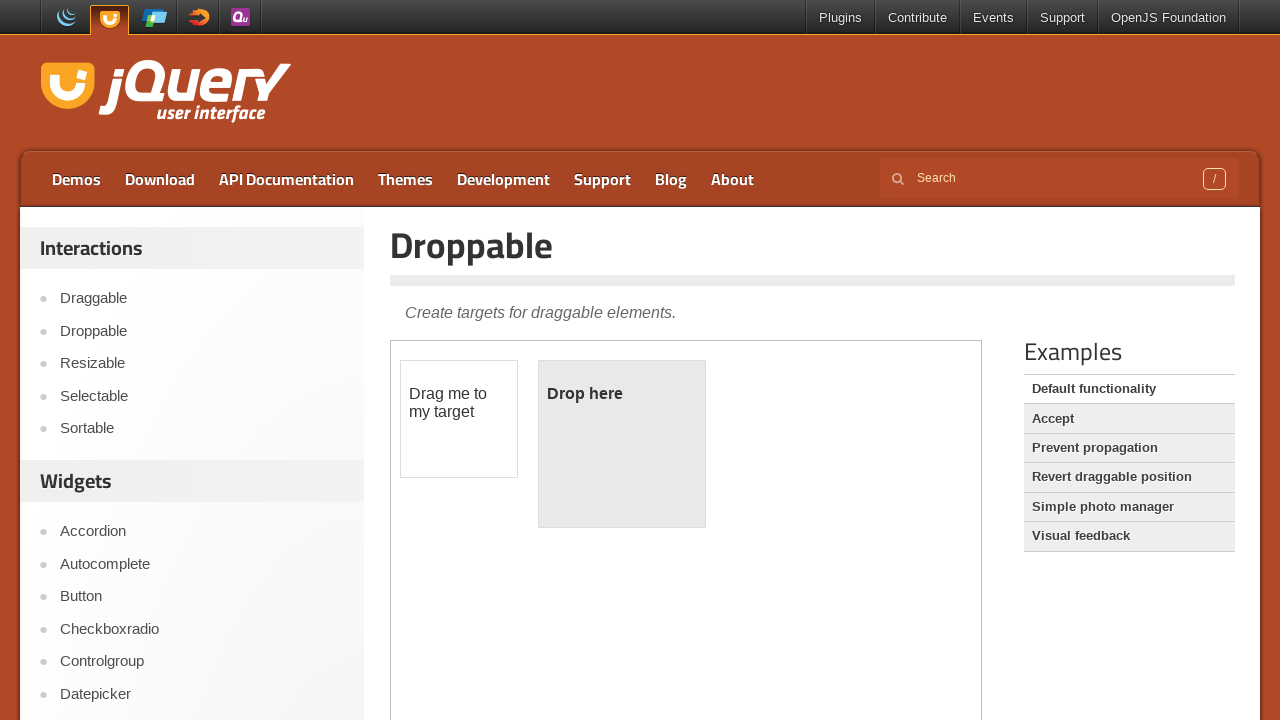

Located draggable element
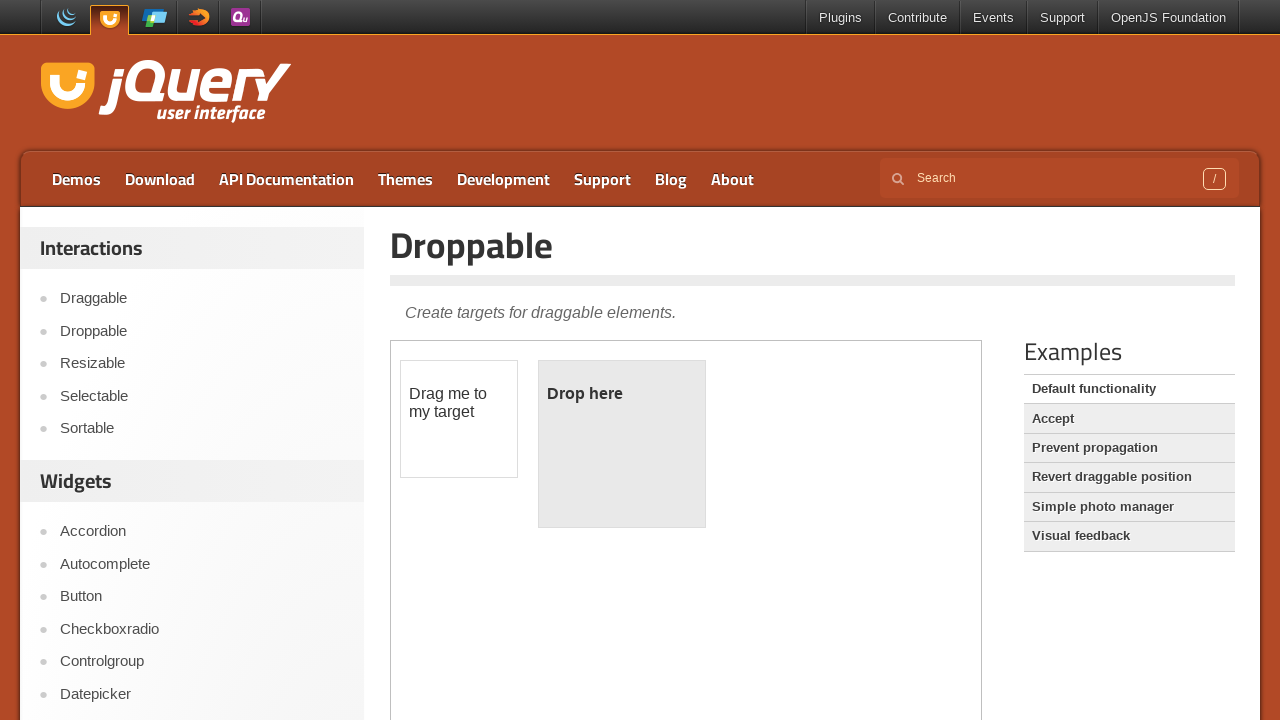

Located droppable target element
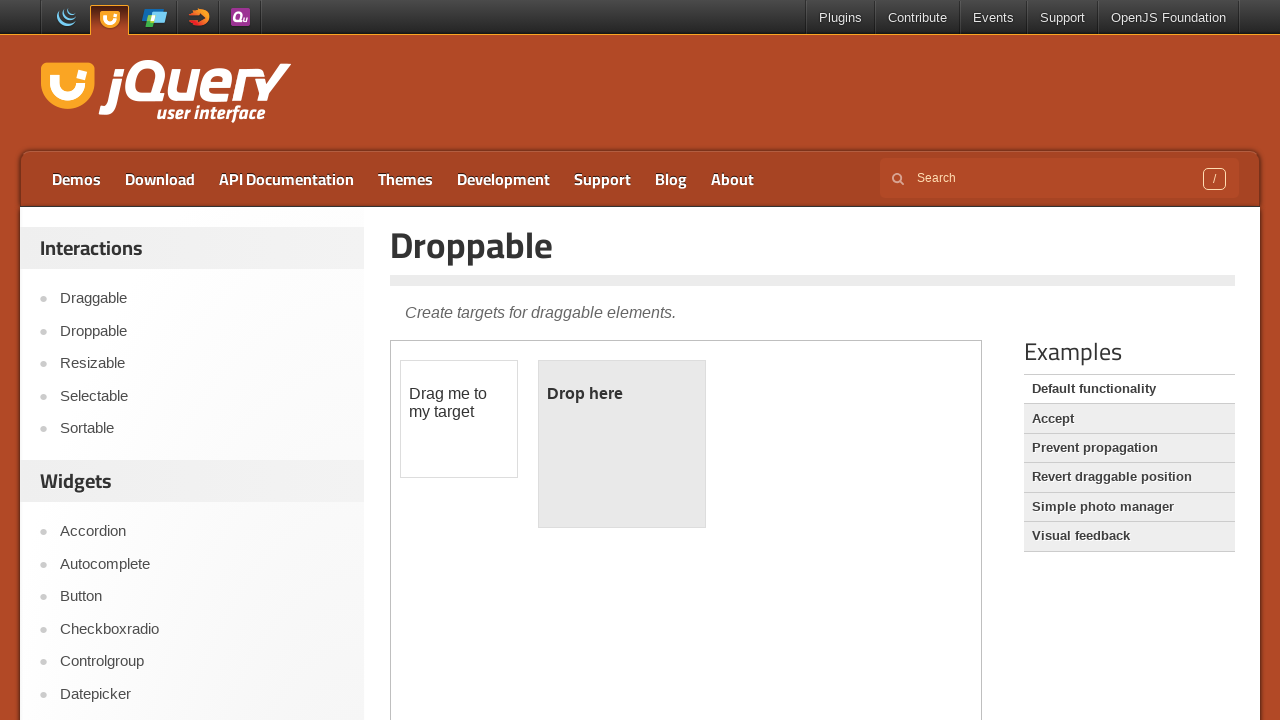

Dragged element and dropped it onto target area at (622, 444)
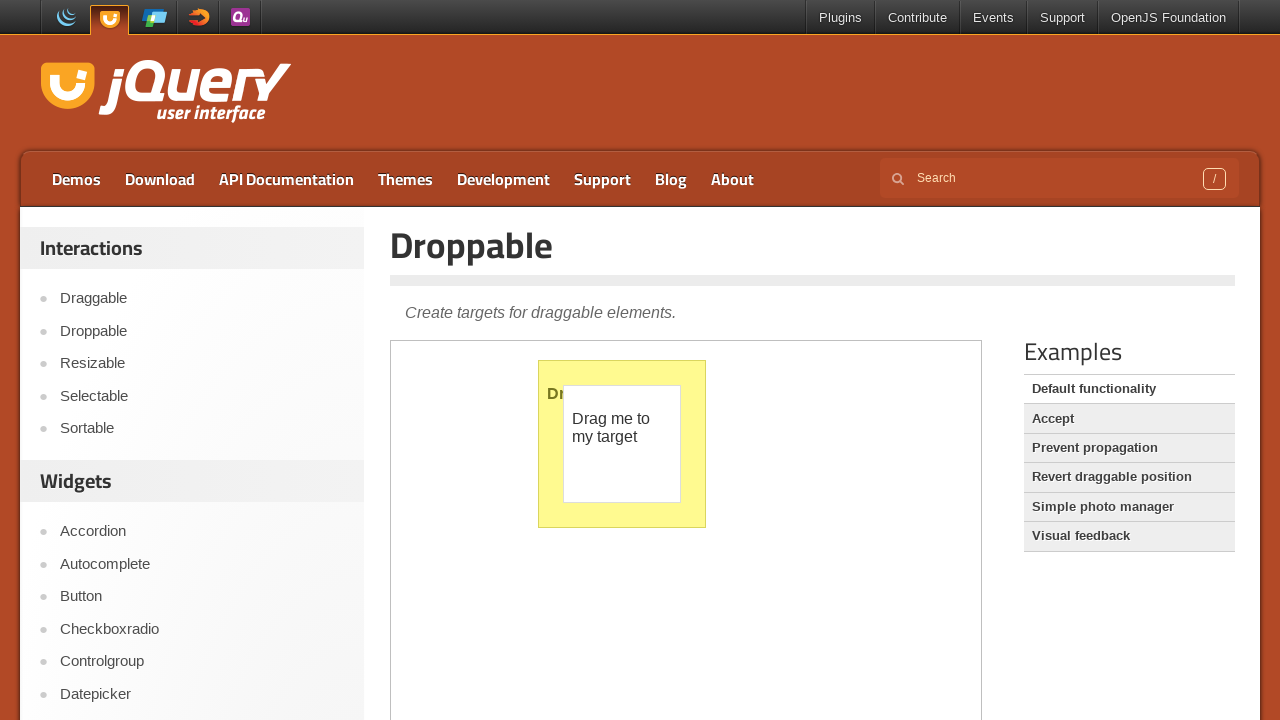

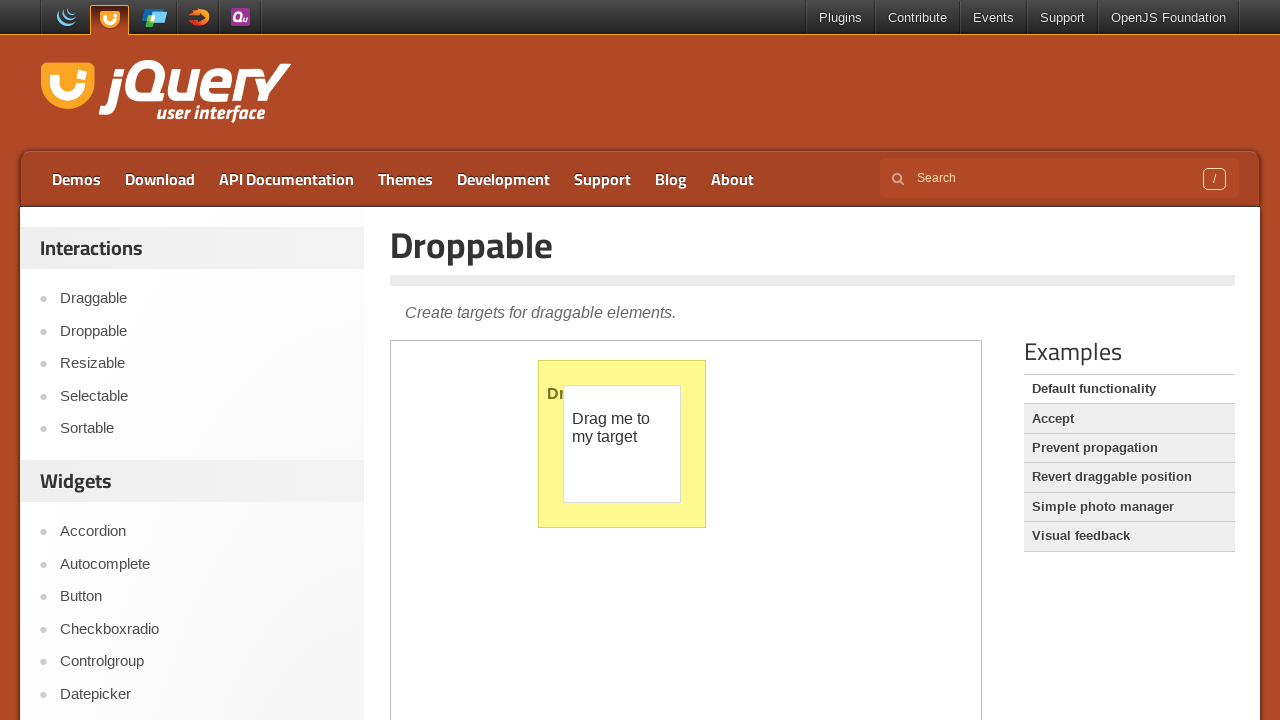